Tests search functionality on Ferosor website by entering a search term, submitting the form, and navigating to a product page to verify product title

Starting URL: https://ferosor.cl

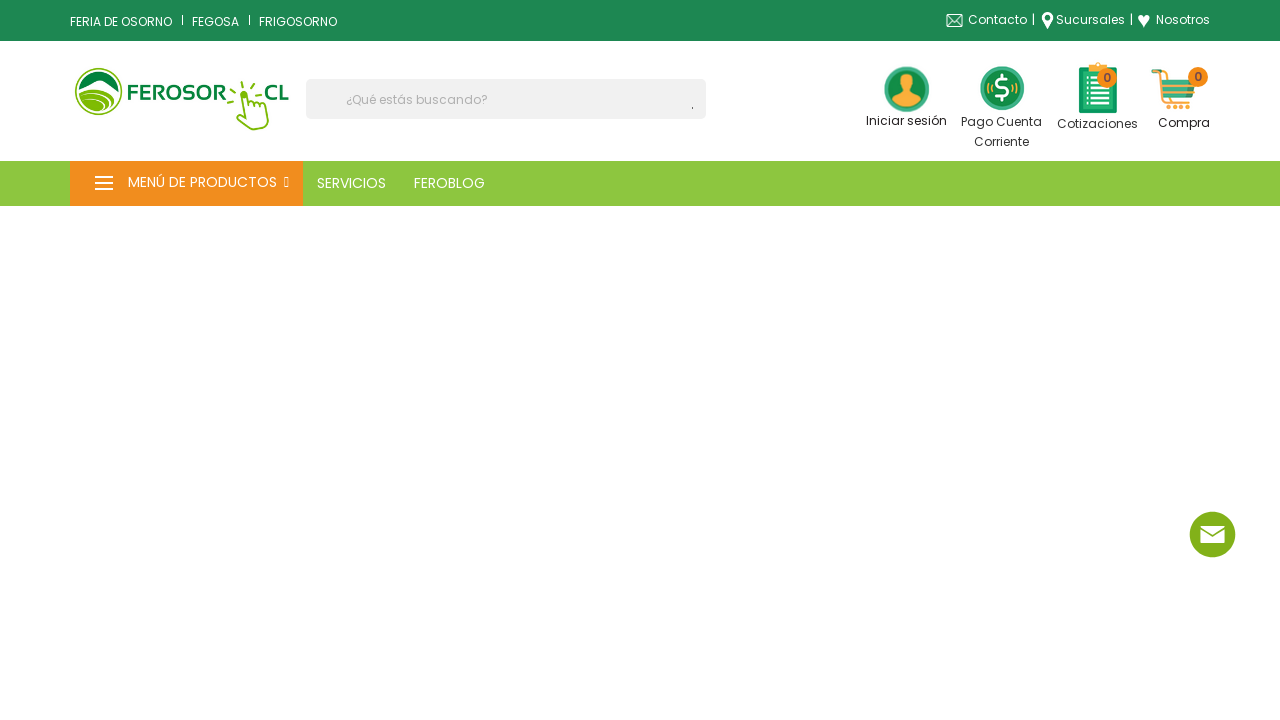

Filled search box with search term 'alimento' on input[name='s']
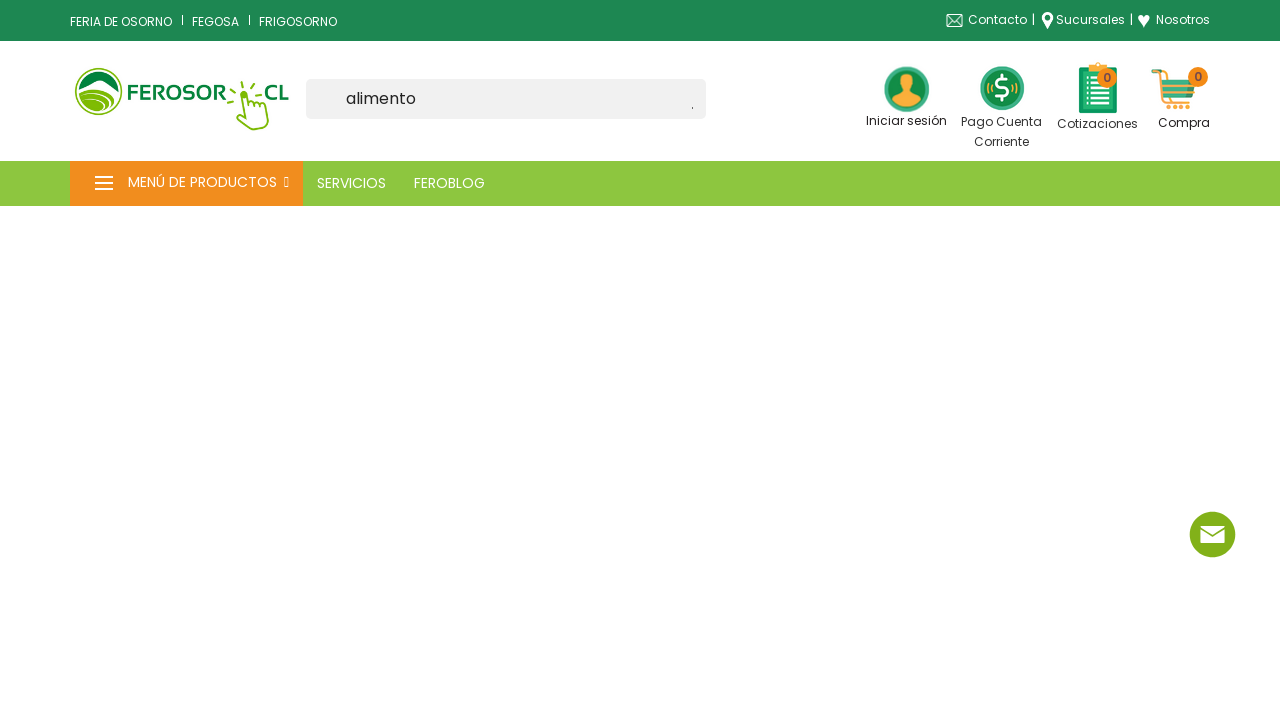

Clicked submit button to perform search at (698, 108) on [type='submit']
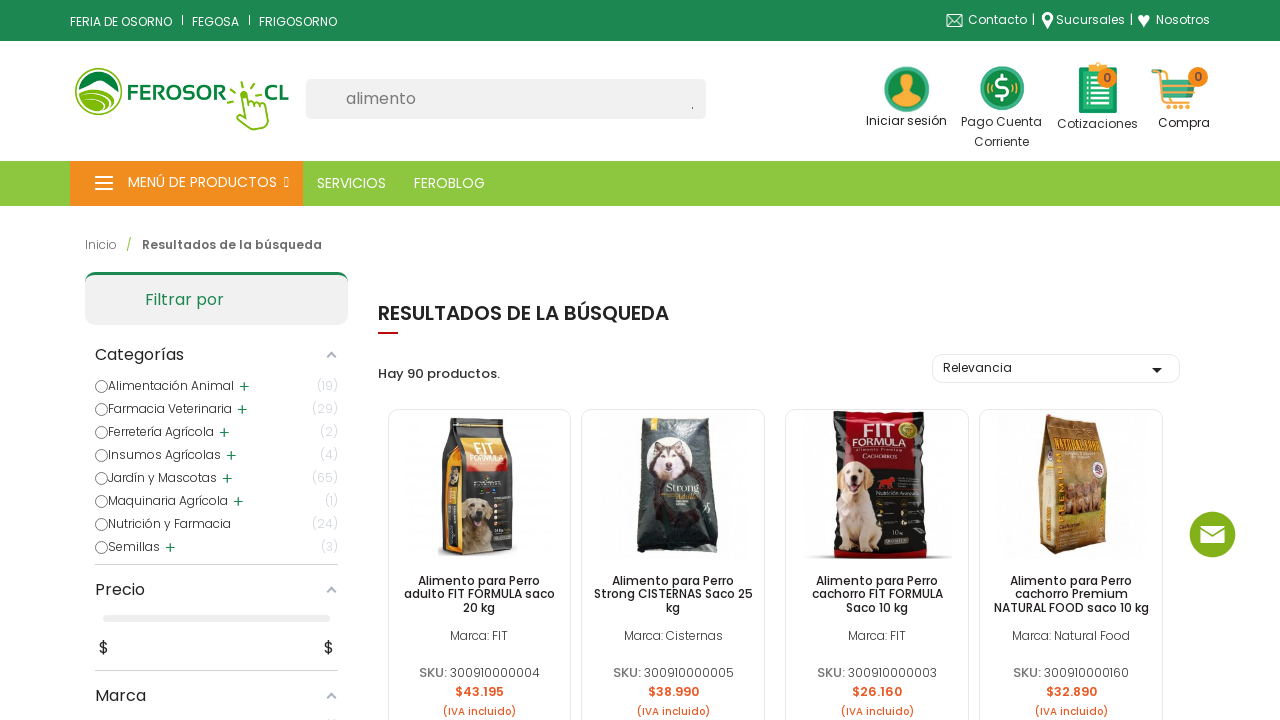

Navigated to specific product page for puppy food
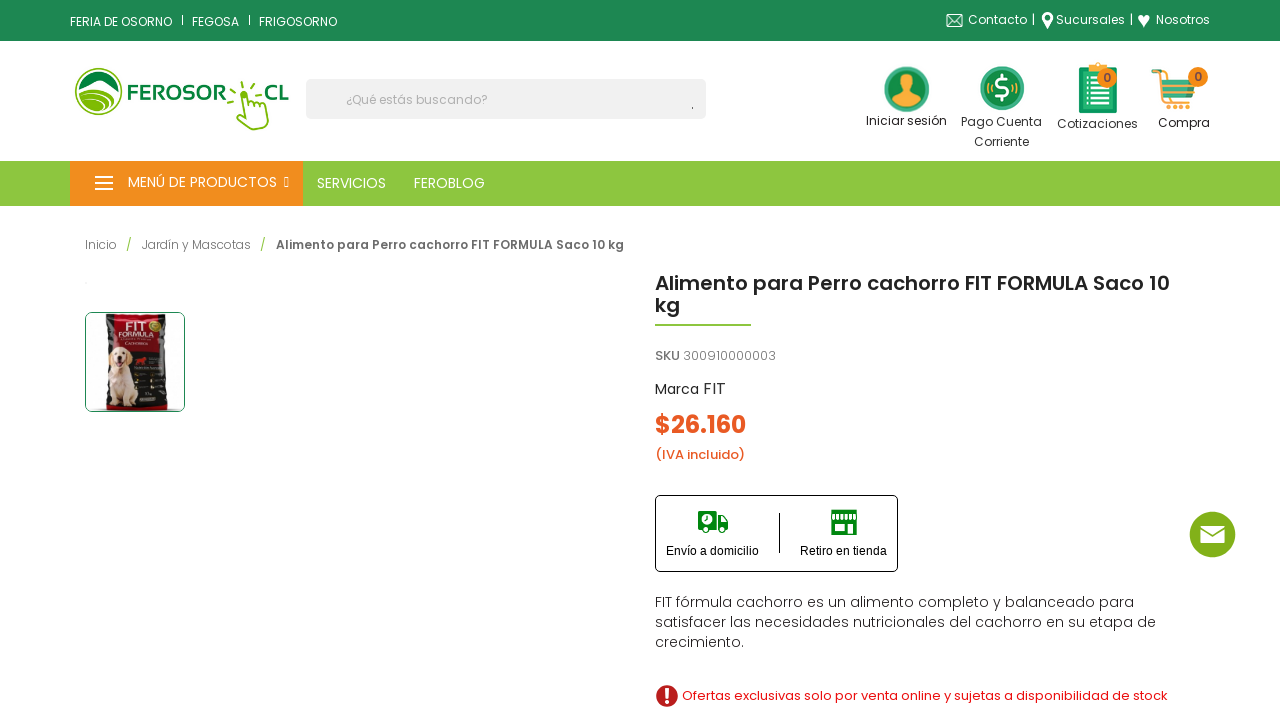

Product title loaded and became visible
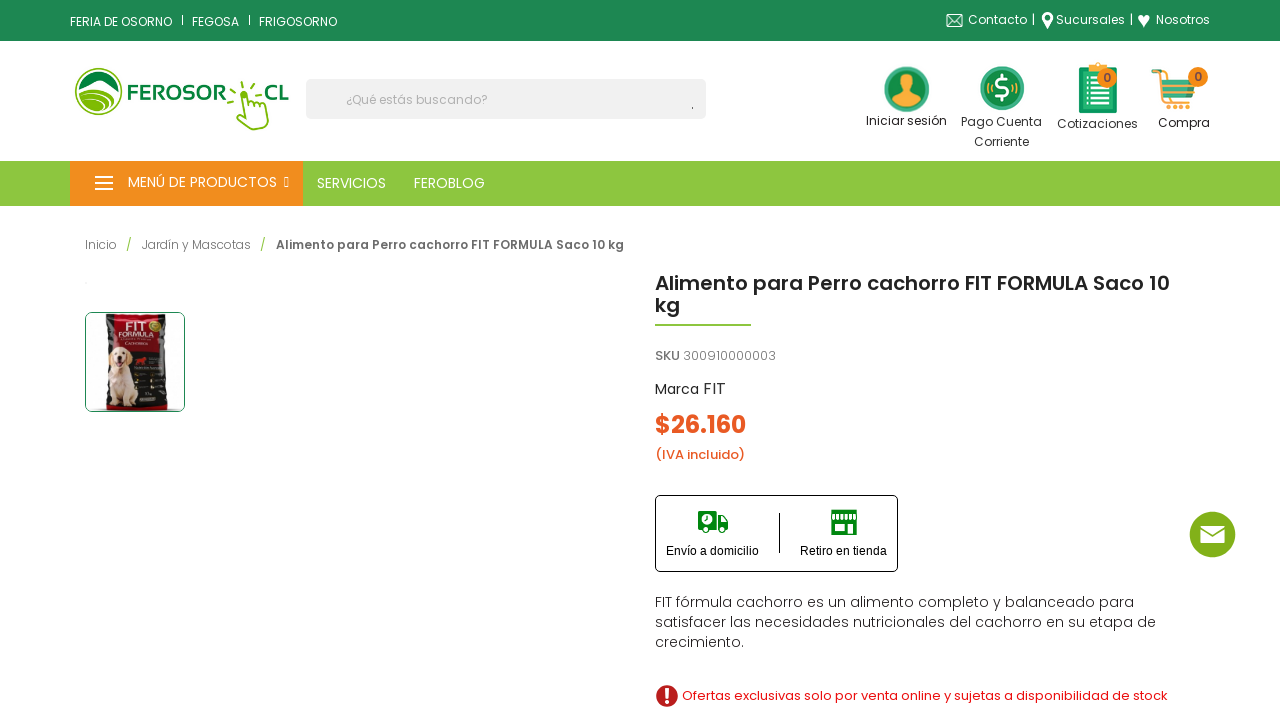

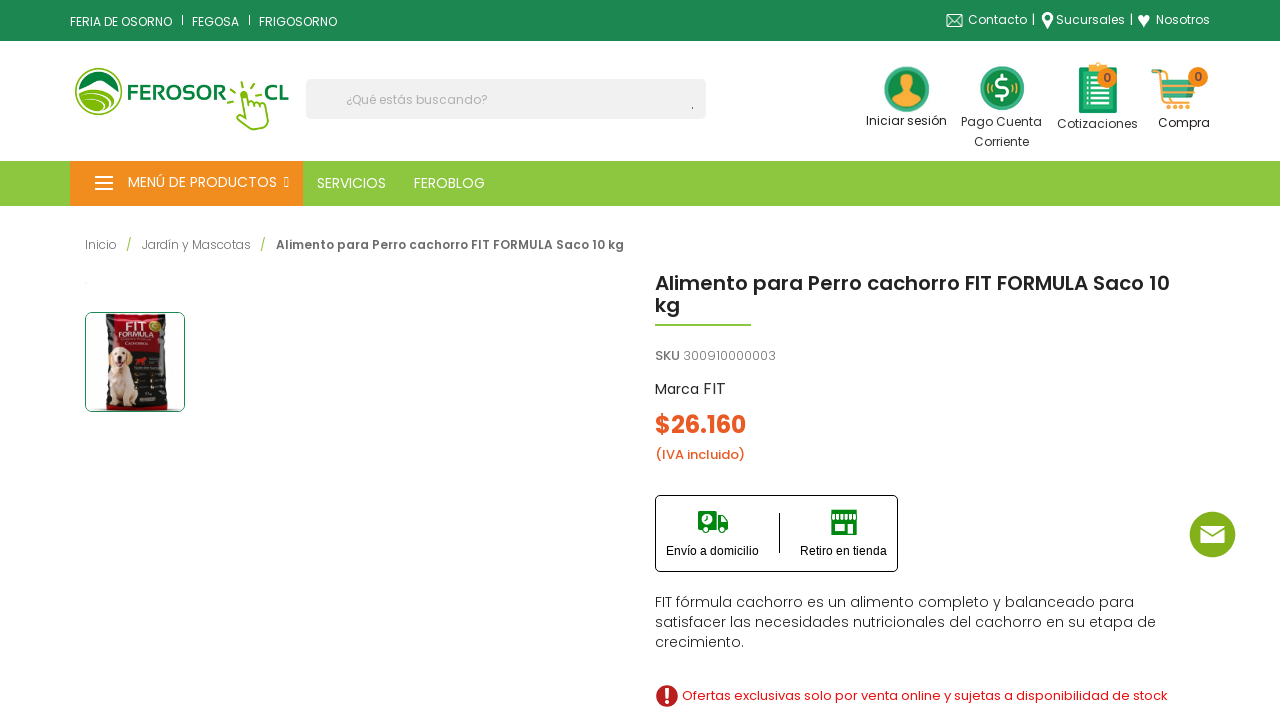